Tests that entering an invalid 4-digit zip code shows an error message

Starting URL: https://www.sharelane.com/cgi-bin/register.py

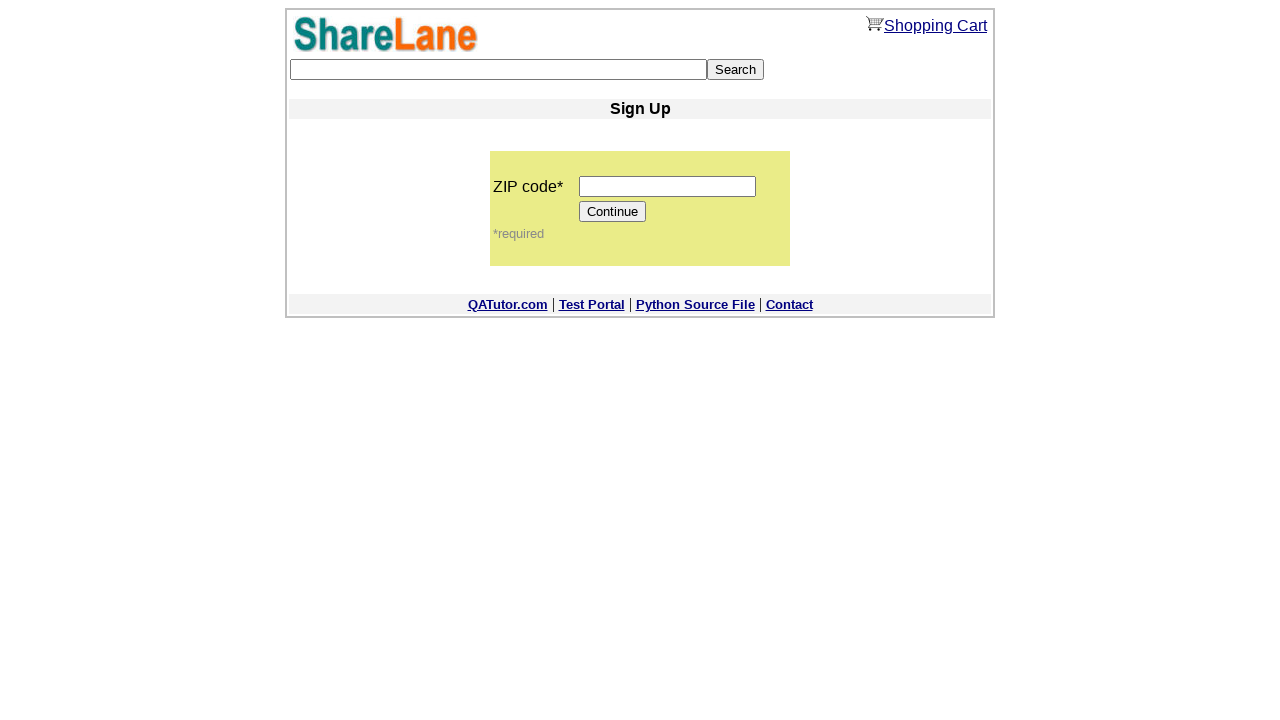

Filled zip code field with '1234' (invalid 4-digit code) on input[name='zip_code']
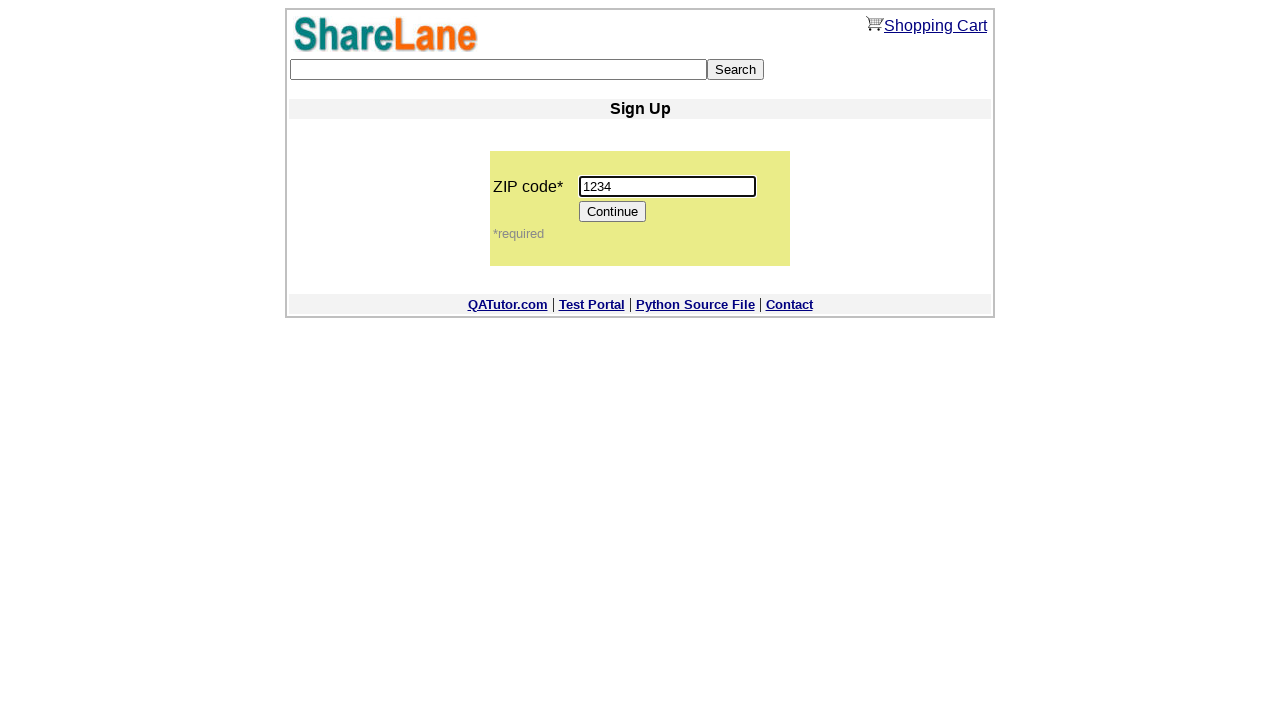

Clicked Continue button to submit invalid zip code at (613, 212) on input[value='Continue']
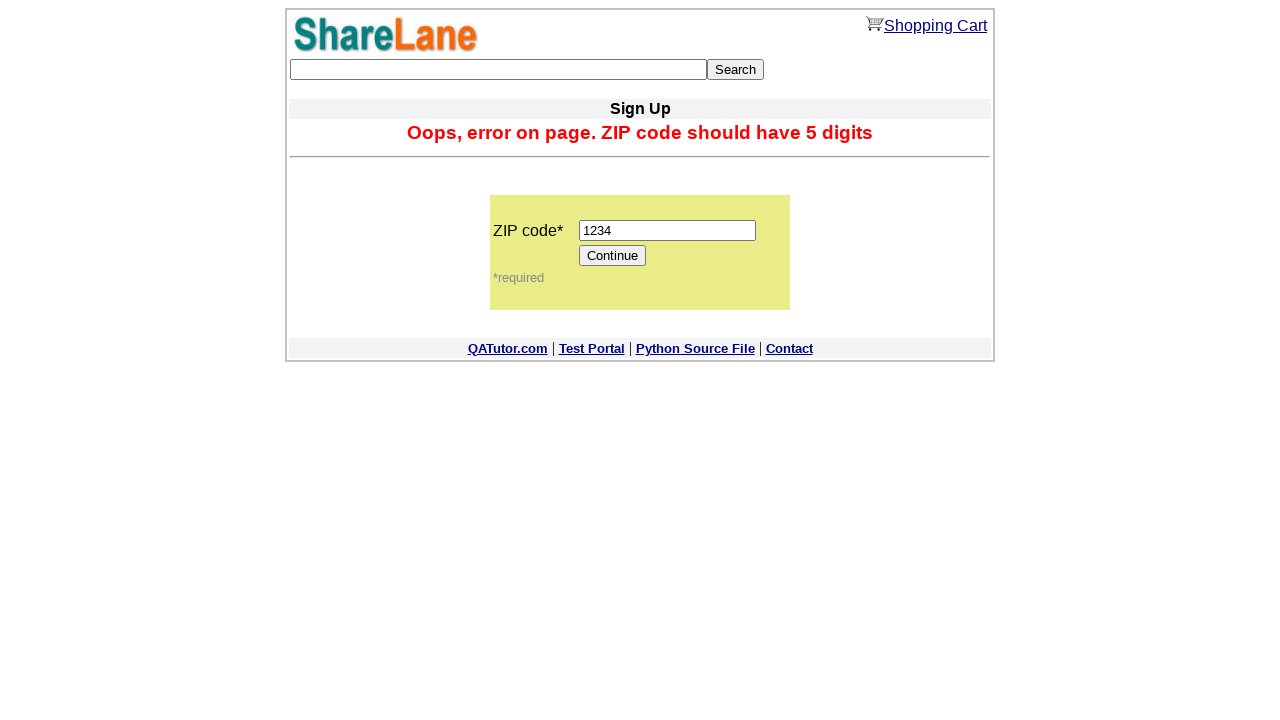

Error message appeared confirming invalid zip code rejection
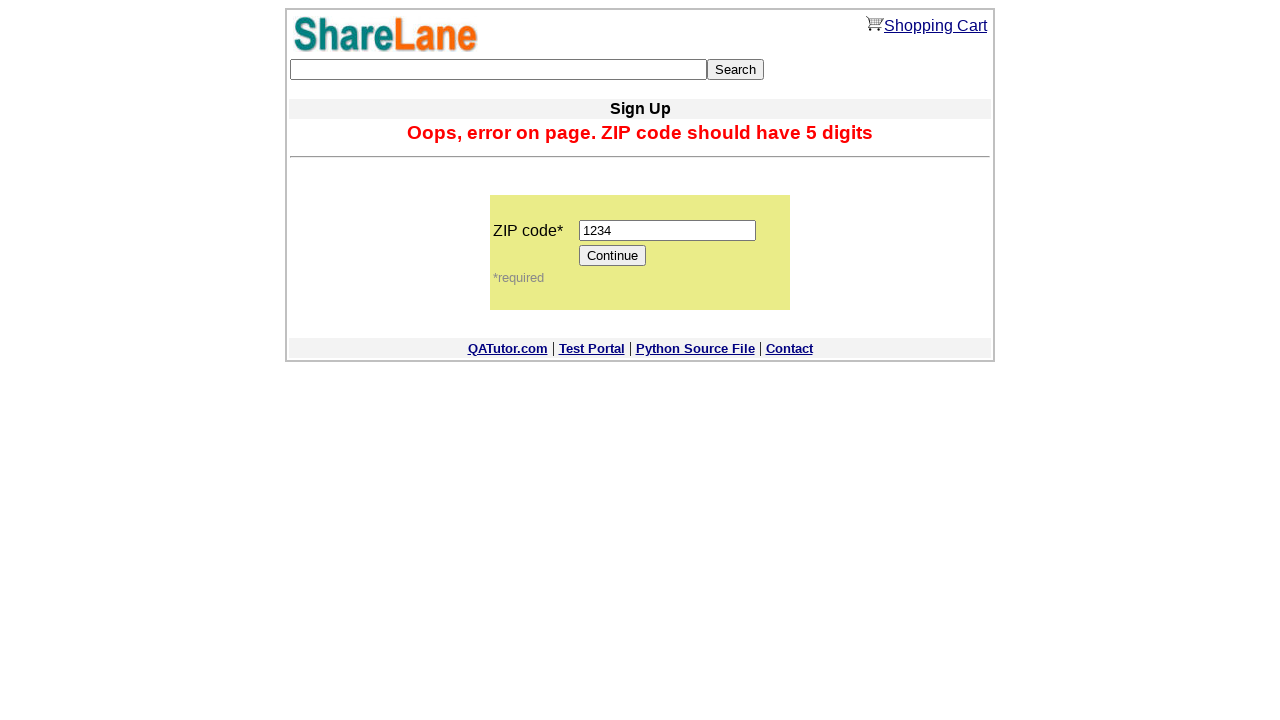

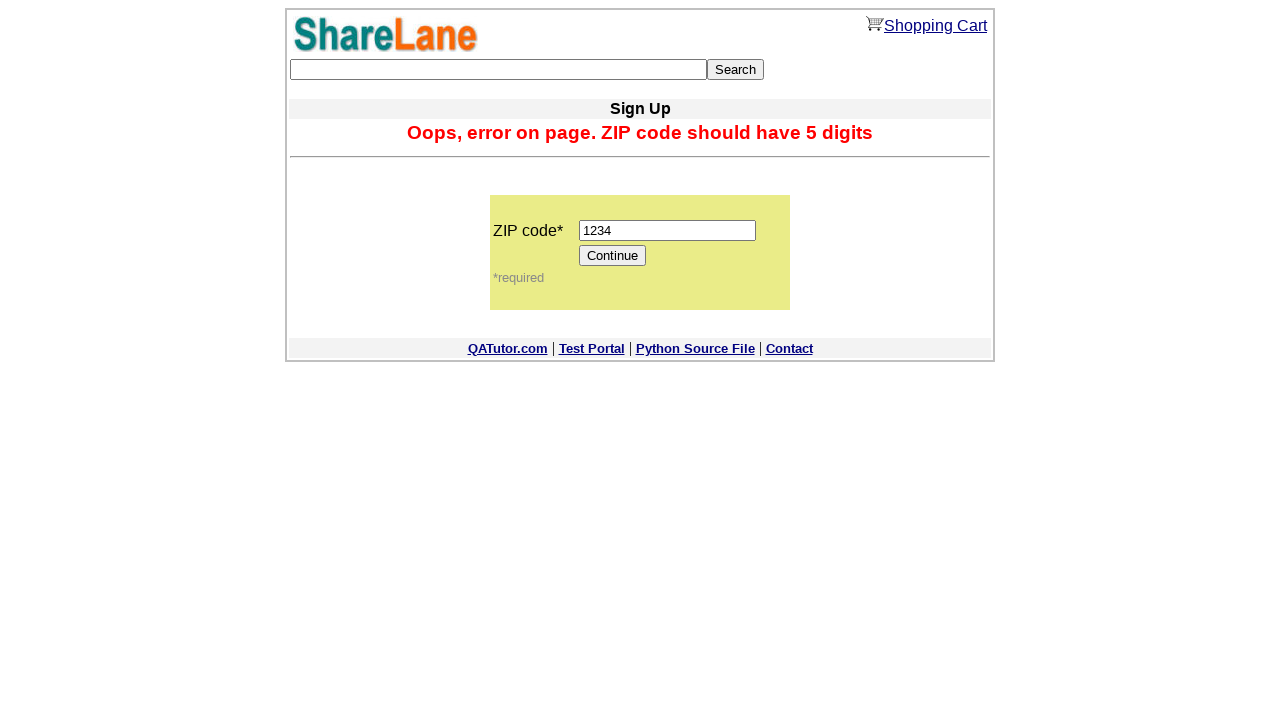